Tests AI Academy page by verifying the page heading and checking that a form exists

Starting URL: https://airoam-test-jykgxvp5o-lees-projects-460fb22d.vercel.app/academy

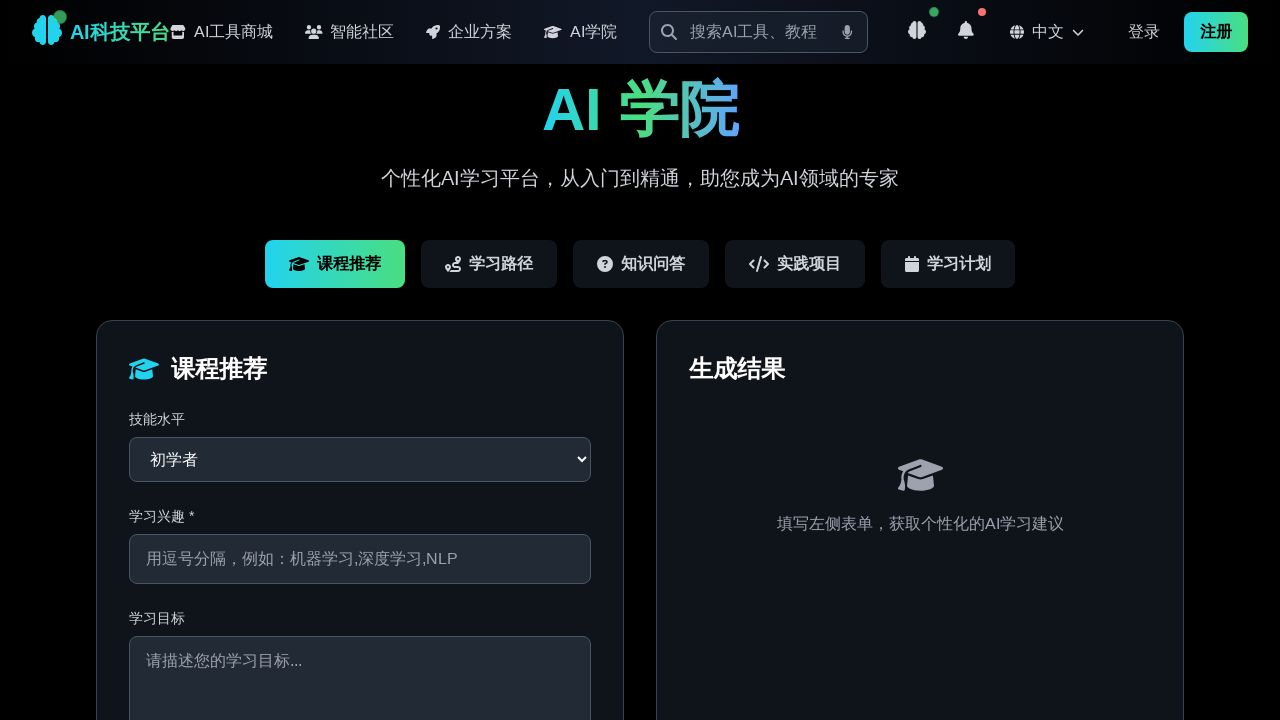

Waited for h1 heading to load on AI Academy page
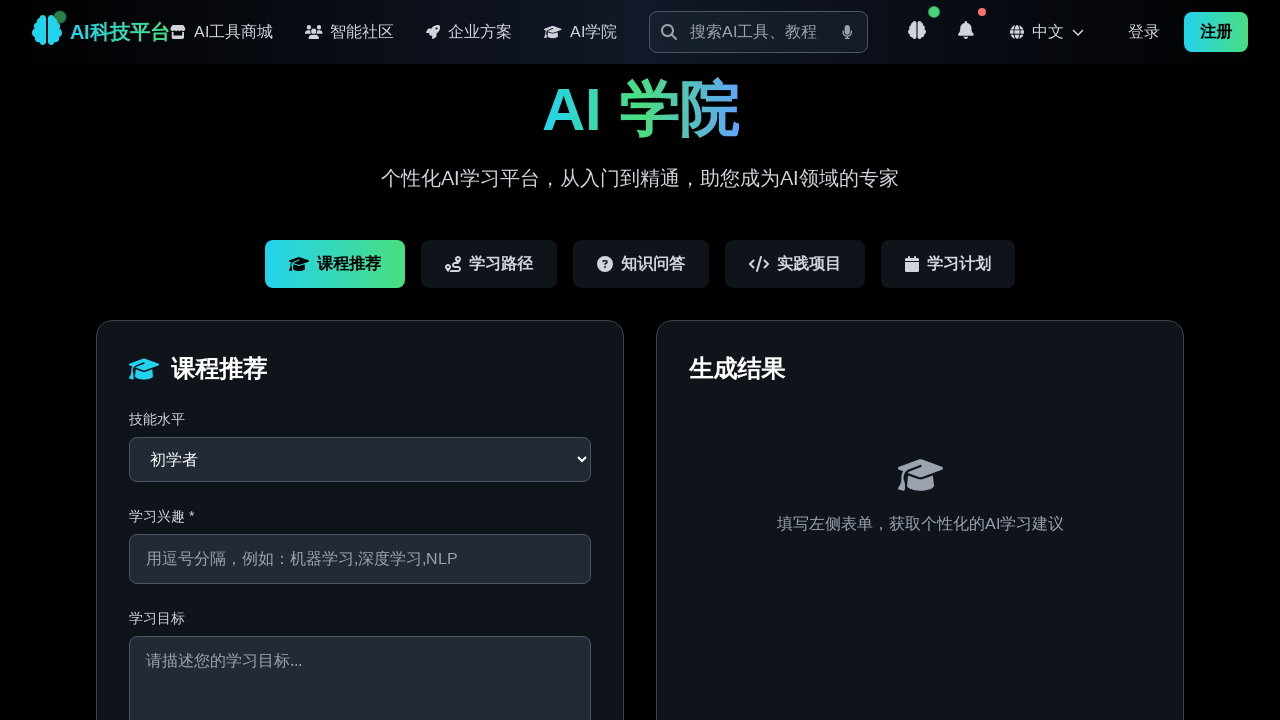

Verified page heading contains 'AI 学院'
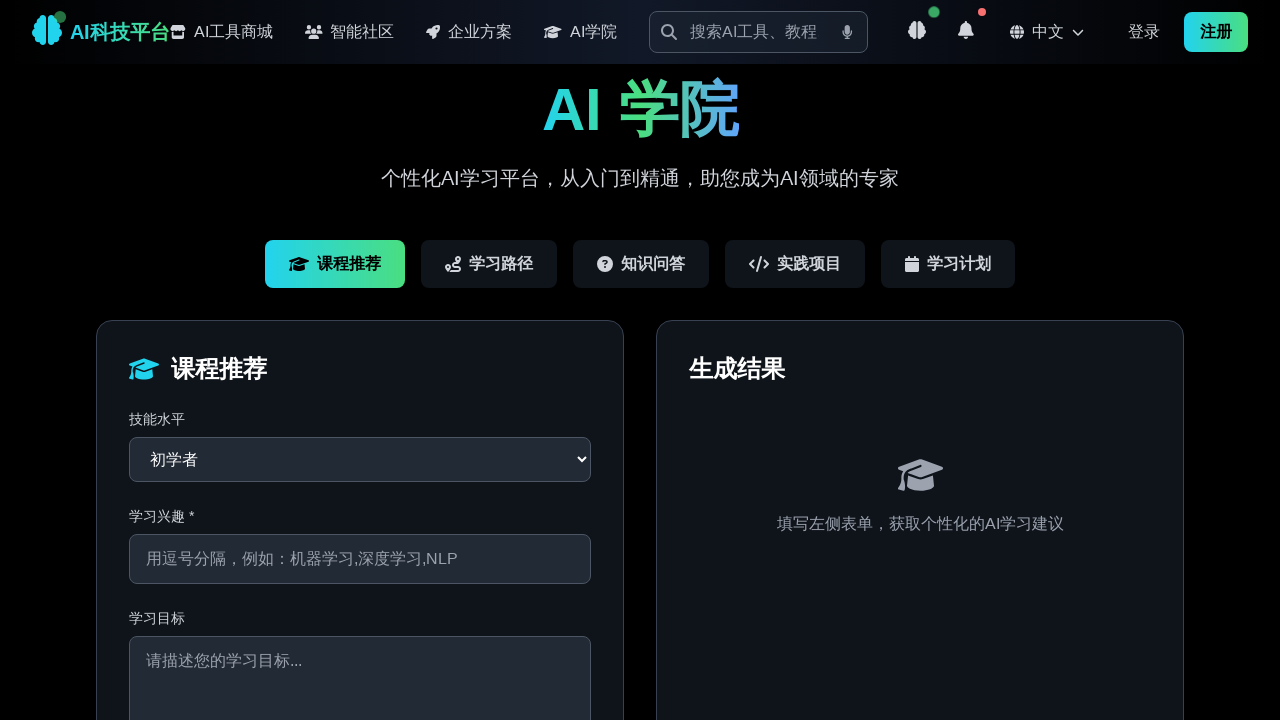

Located form element on AI Academy page
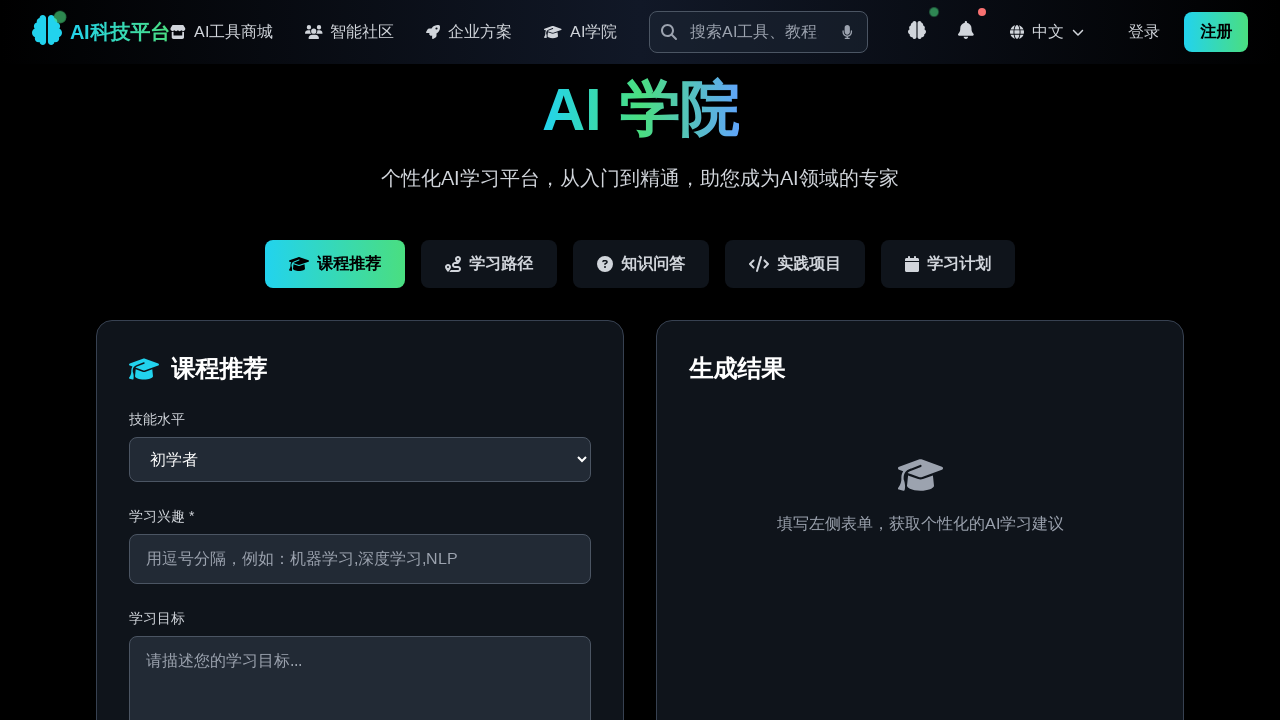

Verified exactly one form exists on the page
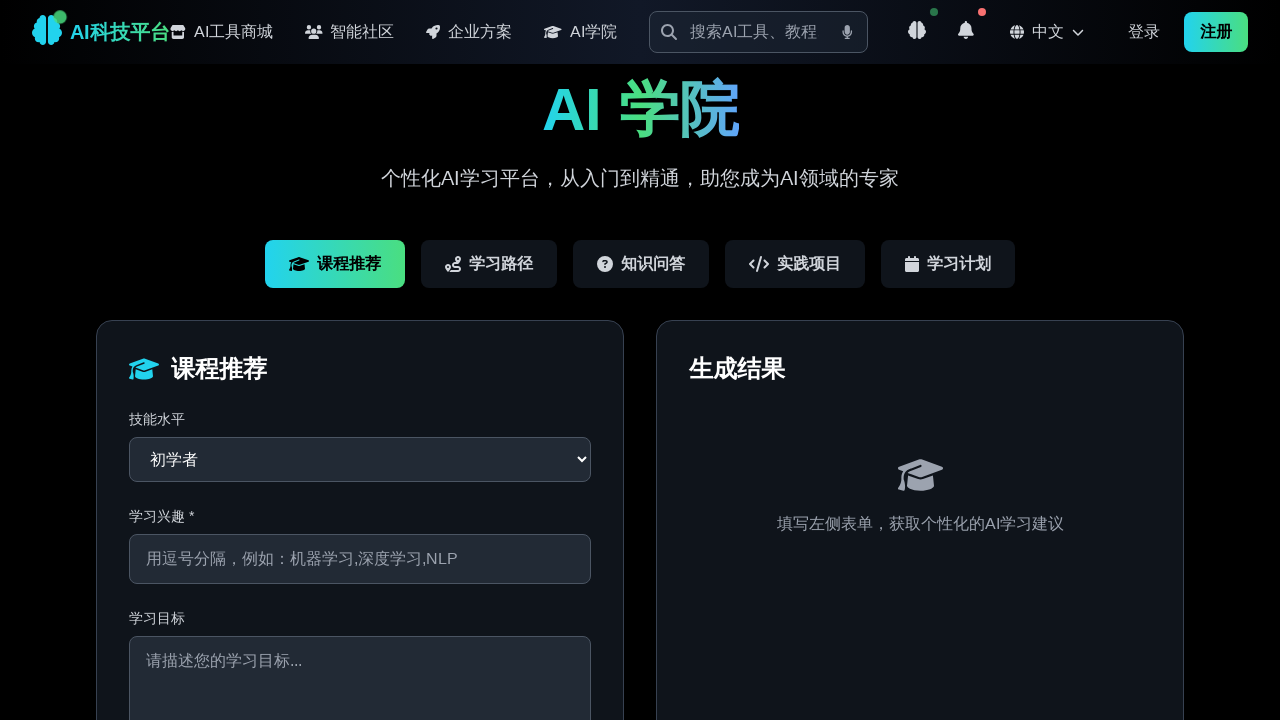

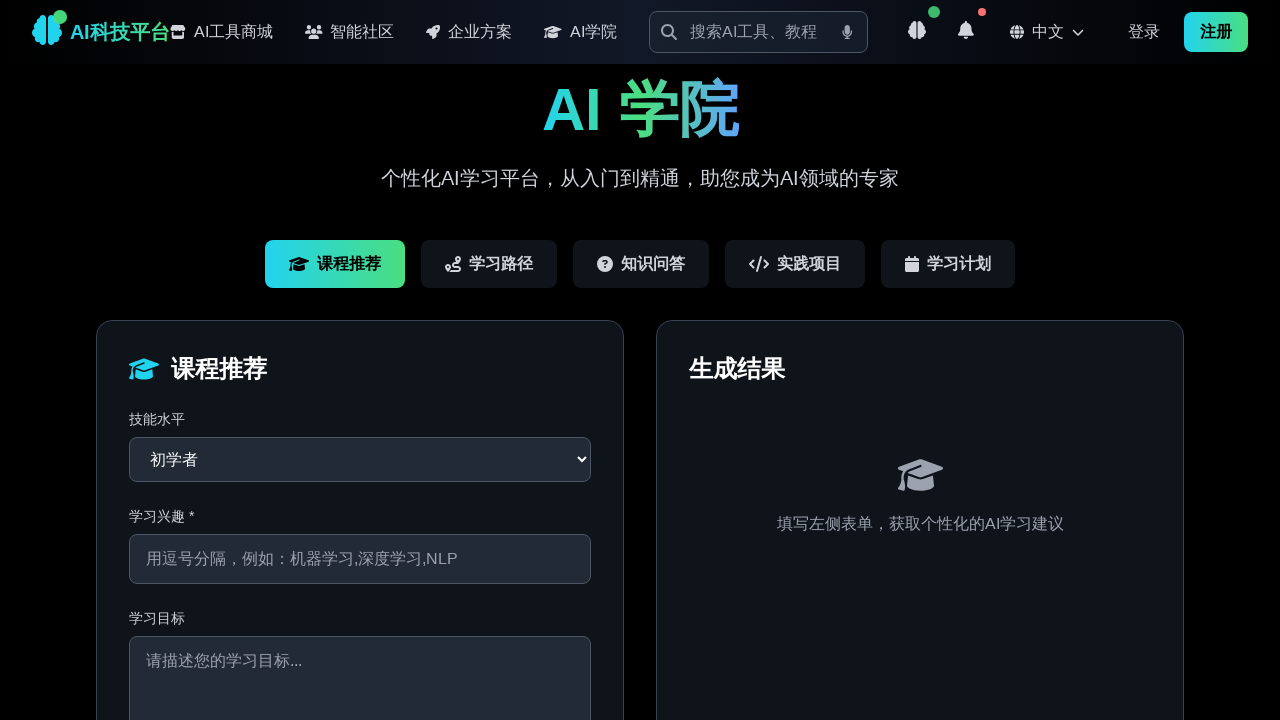